Tests form validation with an invalid ETH address, expecting an error message about valid ETH format.

Starting URL: https://mint.poap.studio/version-72bms/index-20/customdemoflow05

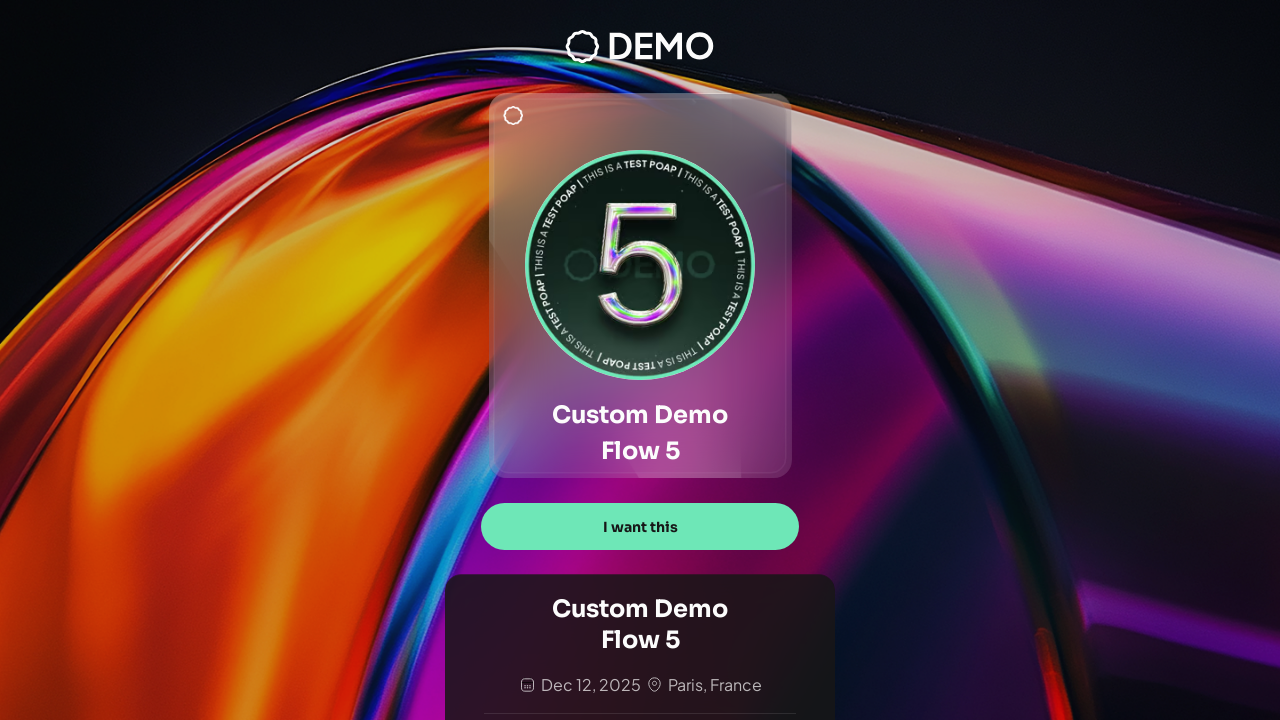

Page loaded and network idle state reached
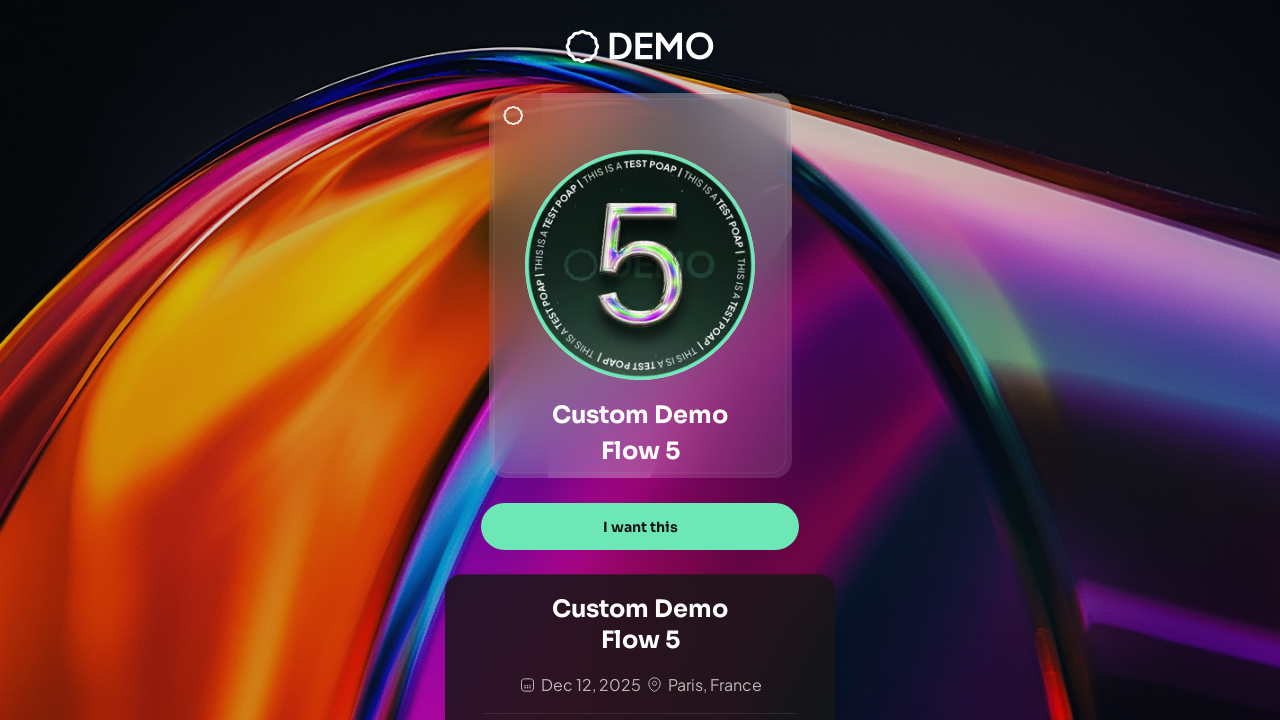

Waited 2 seconds for page to fully render
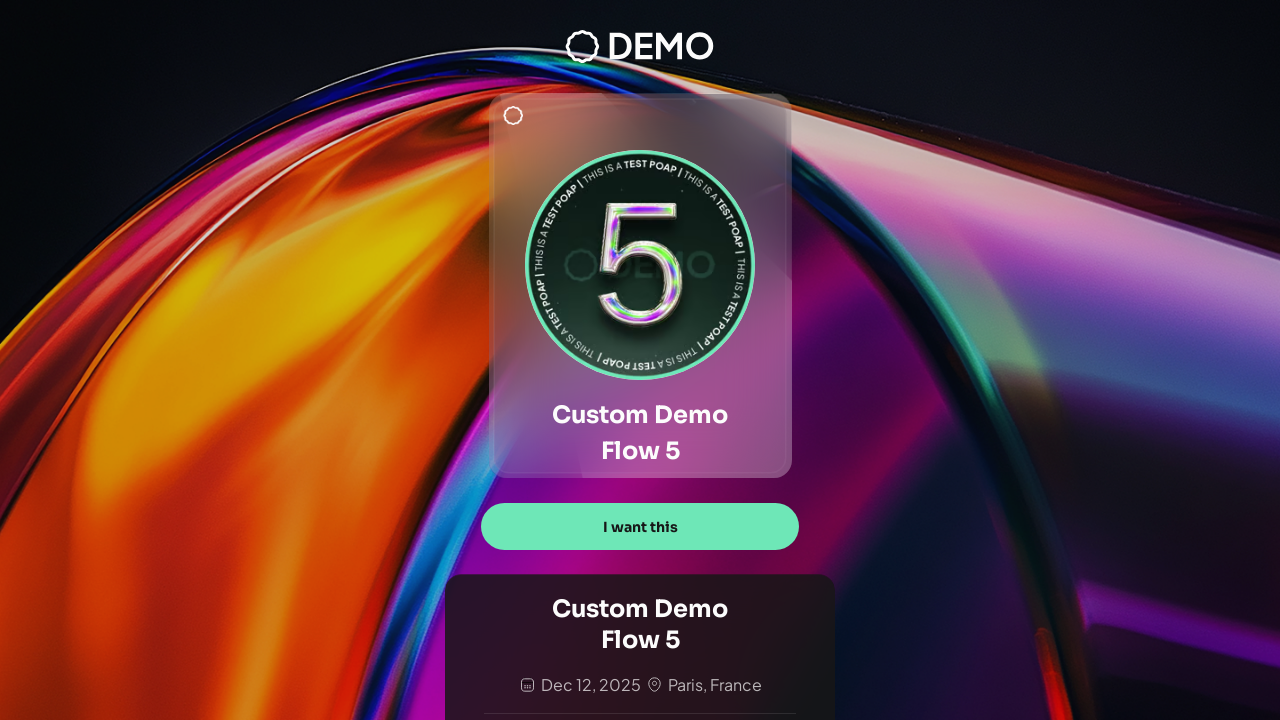

Clicked 'I want this' button at (640, 527) on text="I want this"
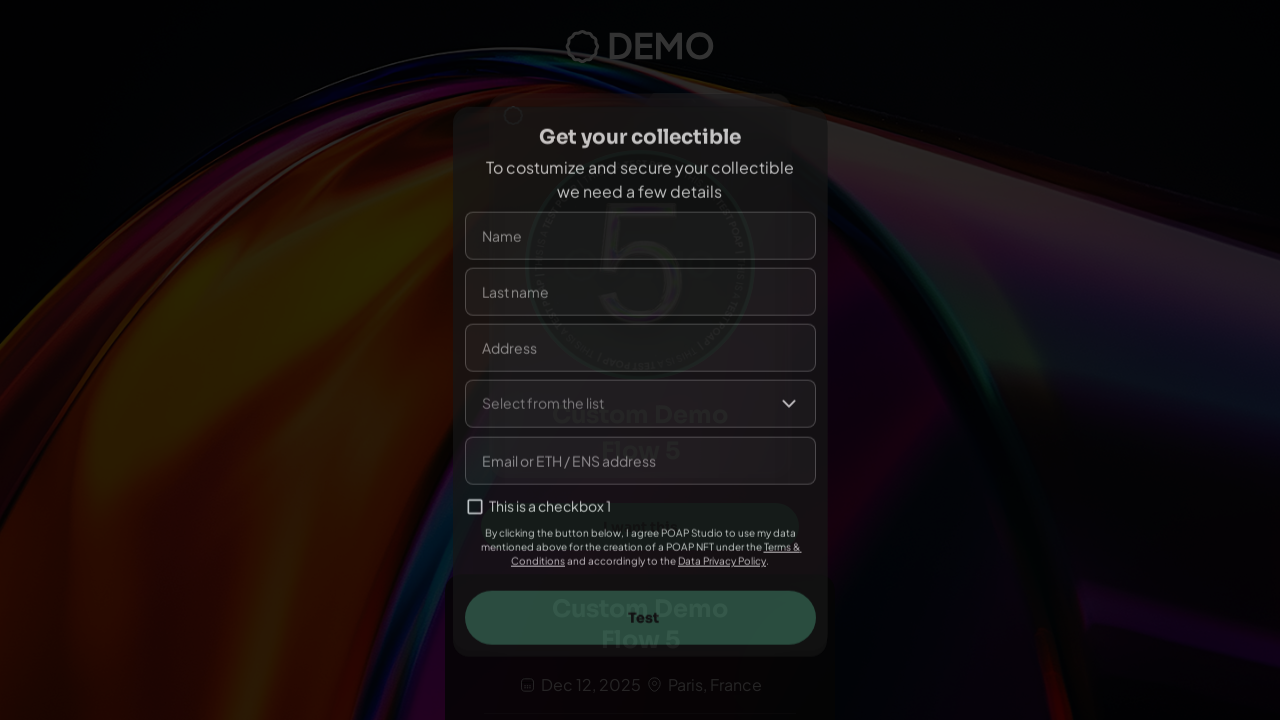

Waited 1.5 seconds after clicking 'I want this'
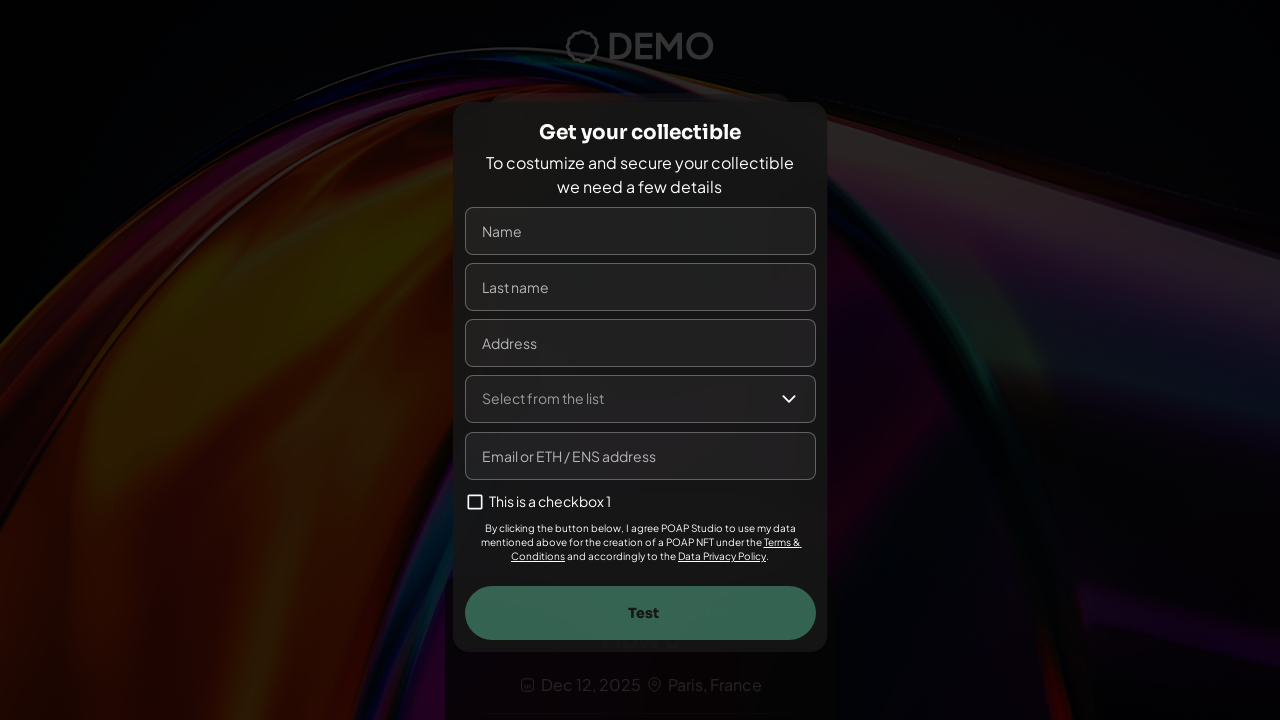

Filled name field with 'Maria Garcia' on input[name="name"], input[placeholder*="Name"], input[placeholder*="name"]
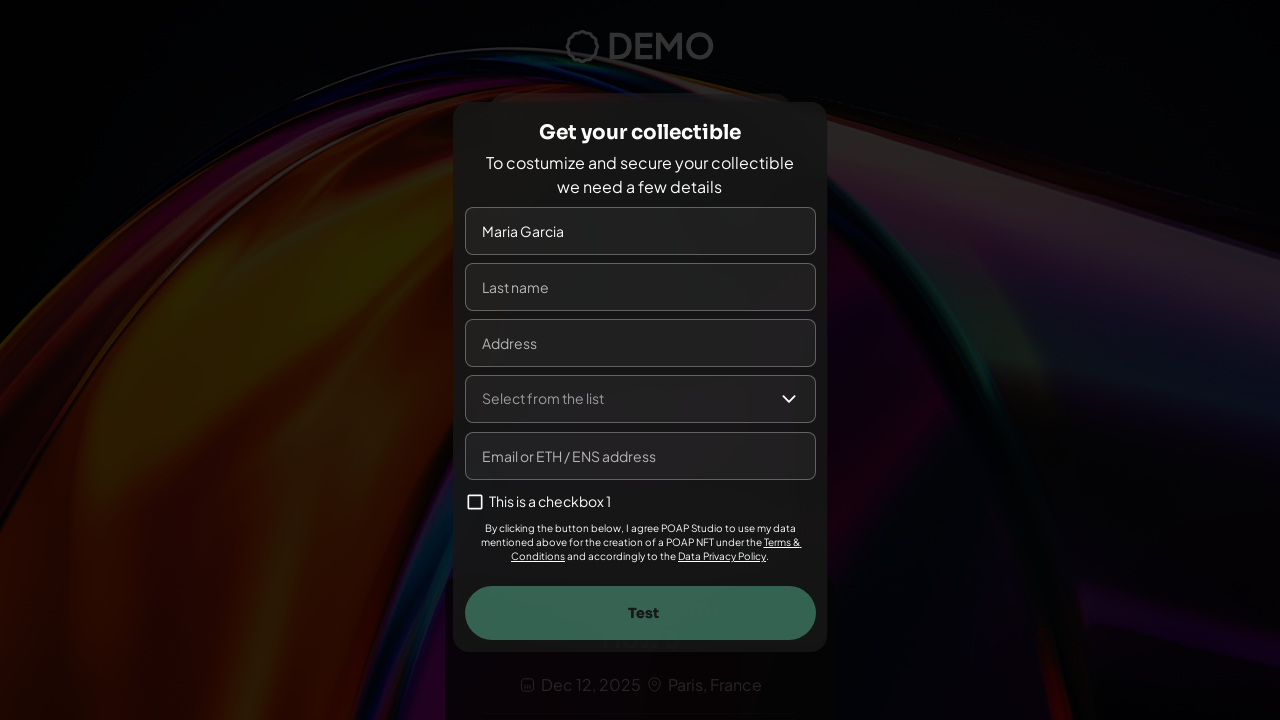

Filled last name field with 'Lopez' on input[name="lastname"], input[name="lastName"], input[placeholder*="Last"], inpu
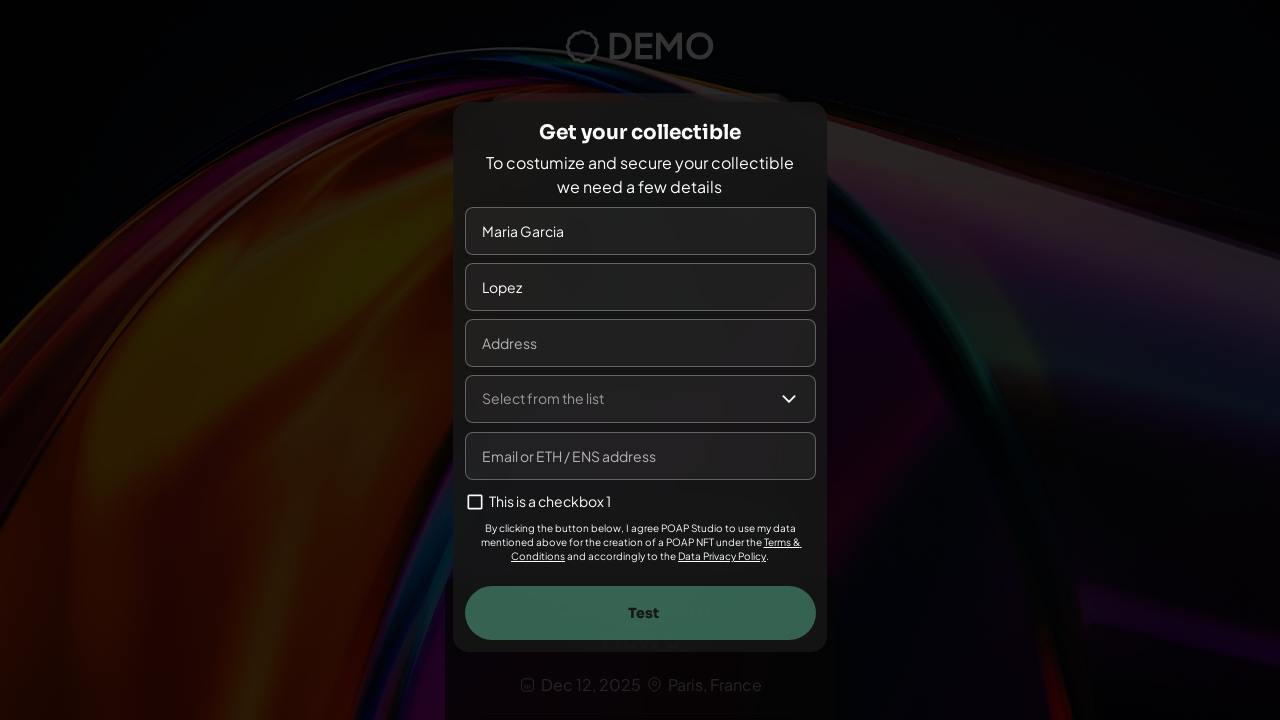

Filled address field with '789 Pine Street' on input[name="address"], input[placeholder*="Address"], input[placeholder*="addres
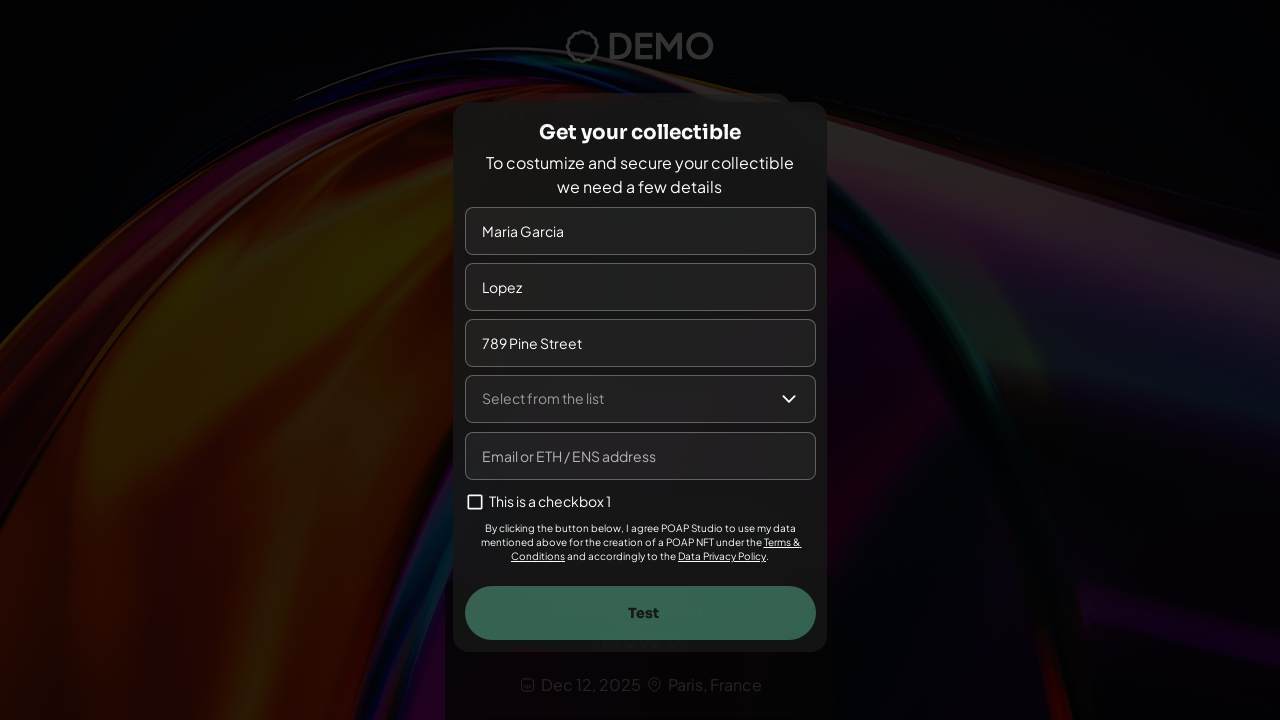

Clicked 'Select from the list' dropdown at (542, 398) on text="Select from the list"
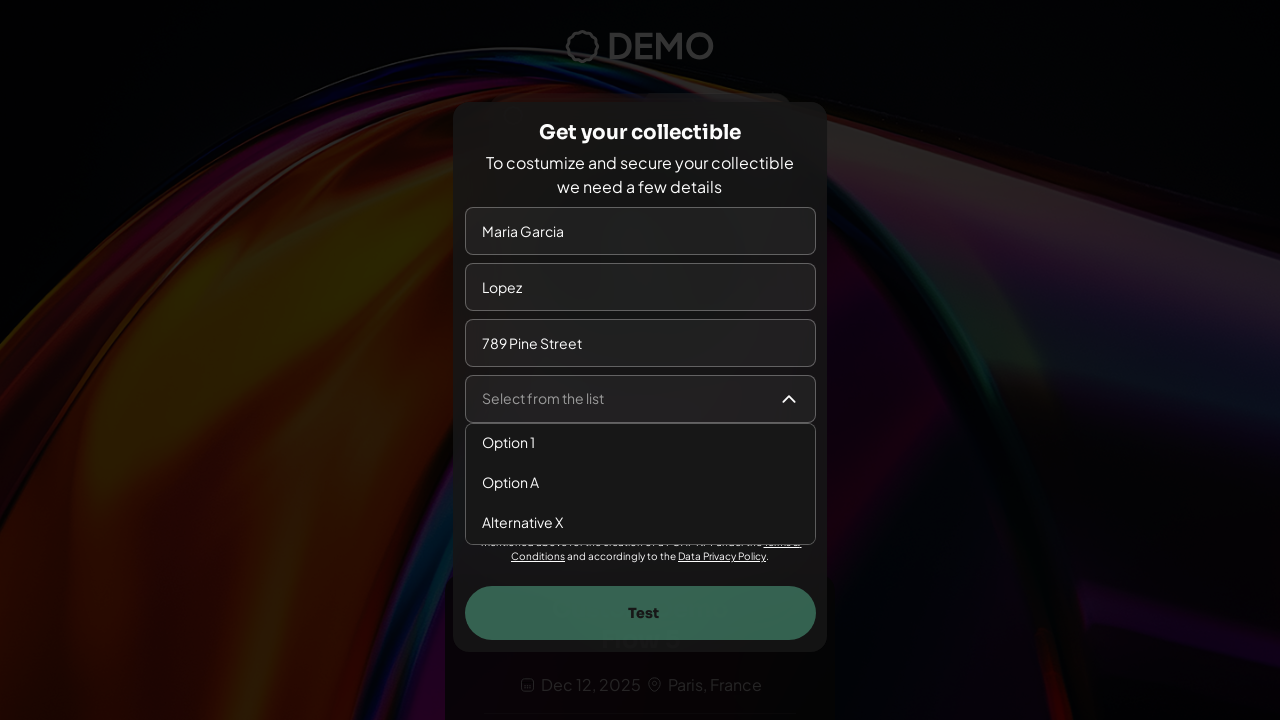

Waited 0.8 seconds for dropdown to open
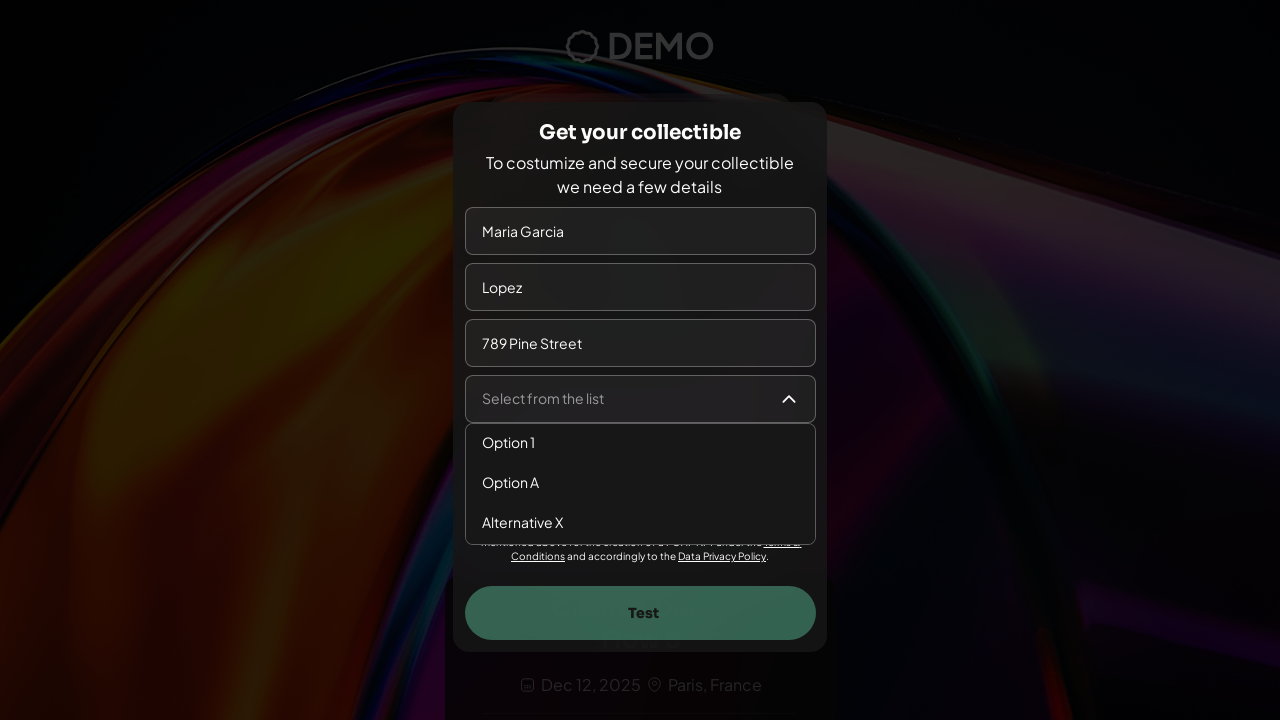

Selected 'Option 1' from dropdown at (508, 442) on text="Option 1"
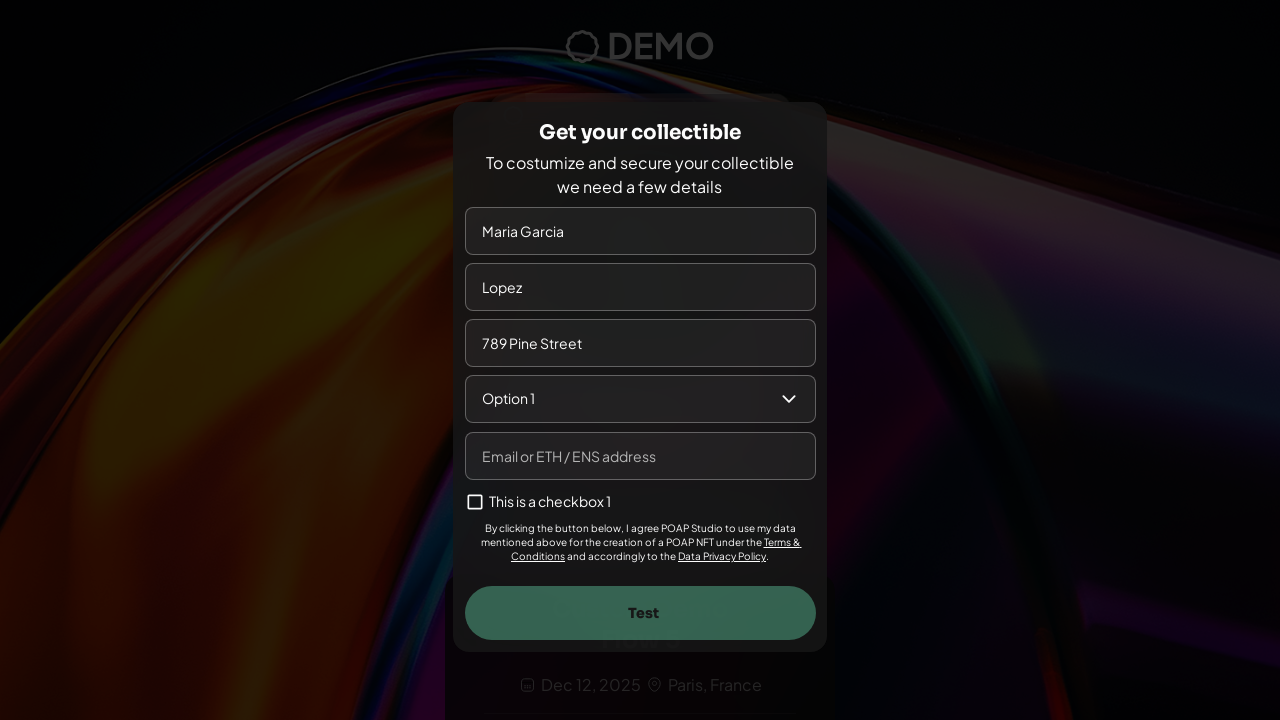

Waited 0.5 seconds after selecting dropdown option
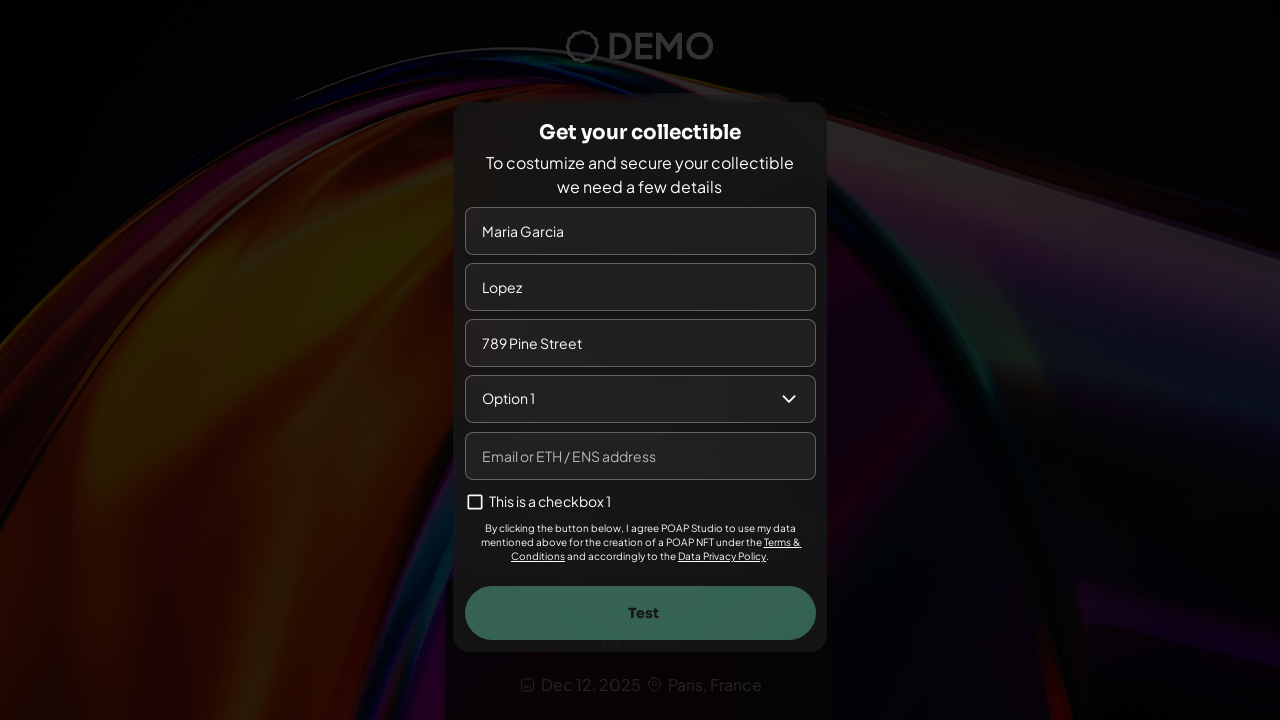

Filled ETH/email field with invalid address '0xfmifeo' on input[name="email"], input[type="email"], input[placeholder*="Email"], input[pla
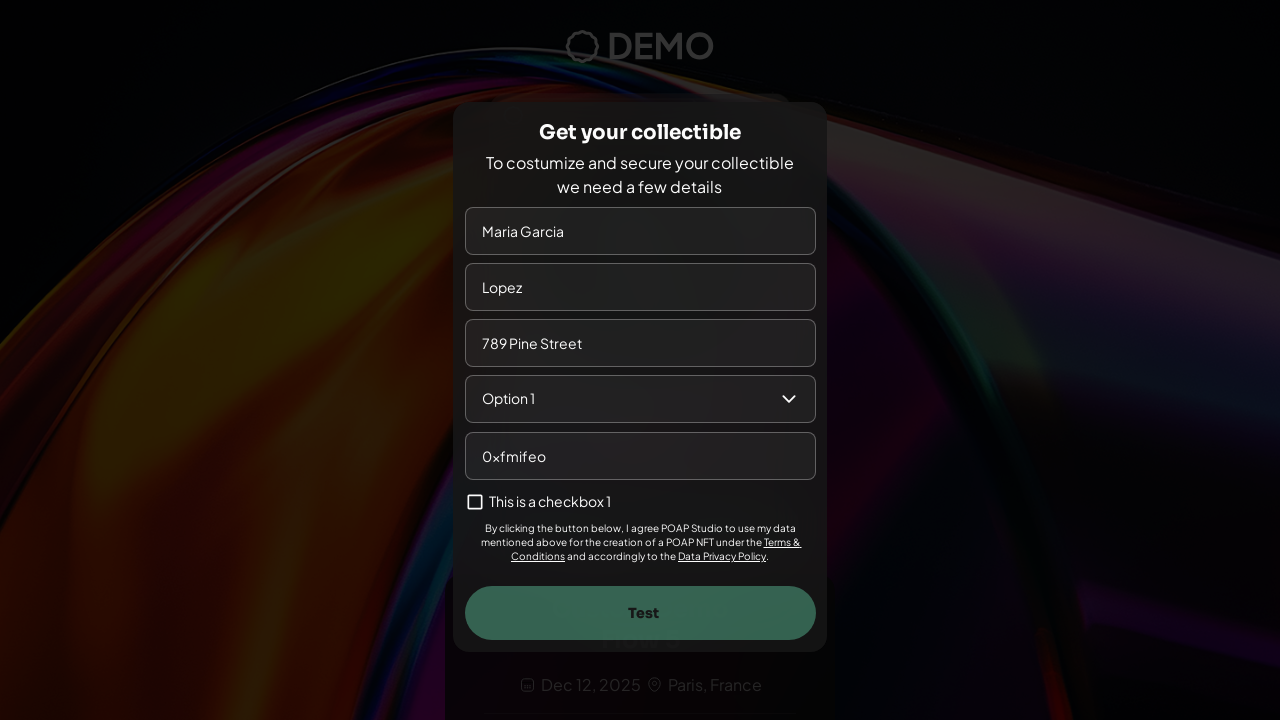

Waited 0.5 seconds after entering invalid ETH address
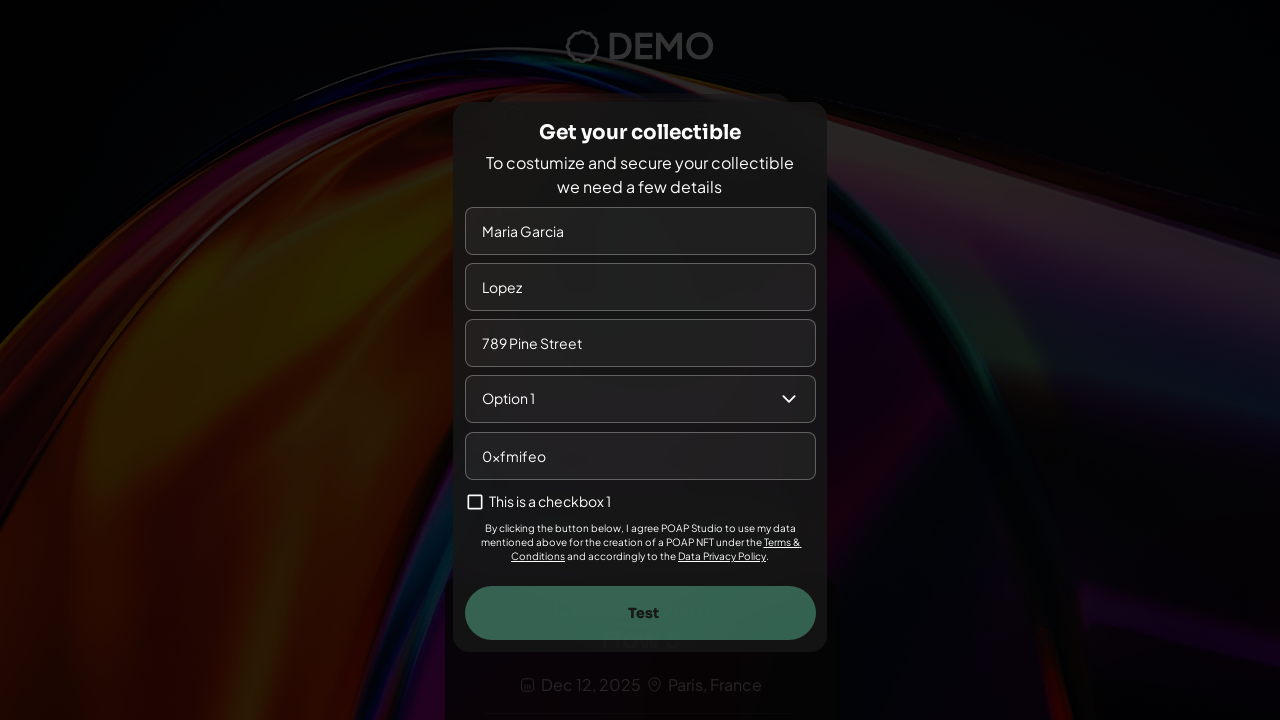

Test button became visible
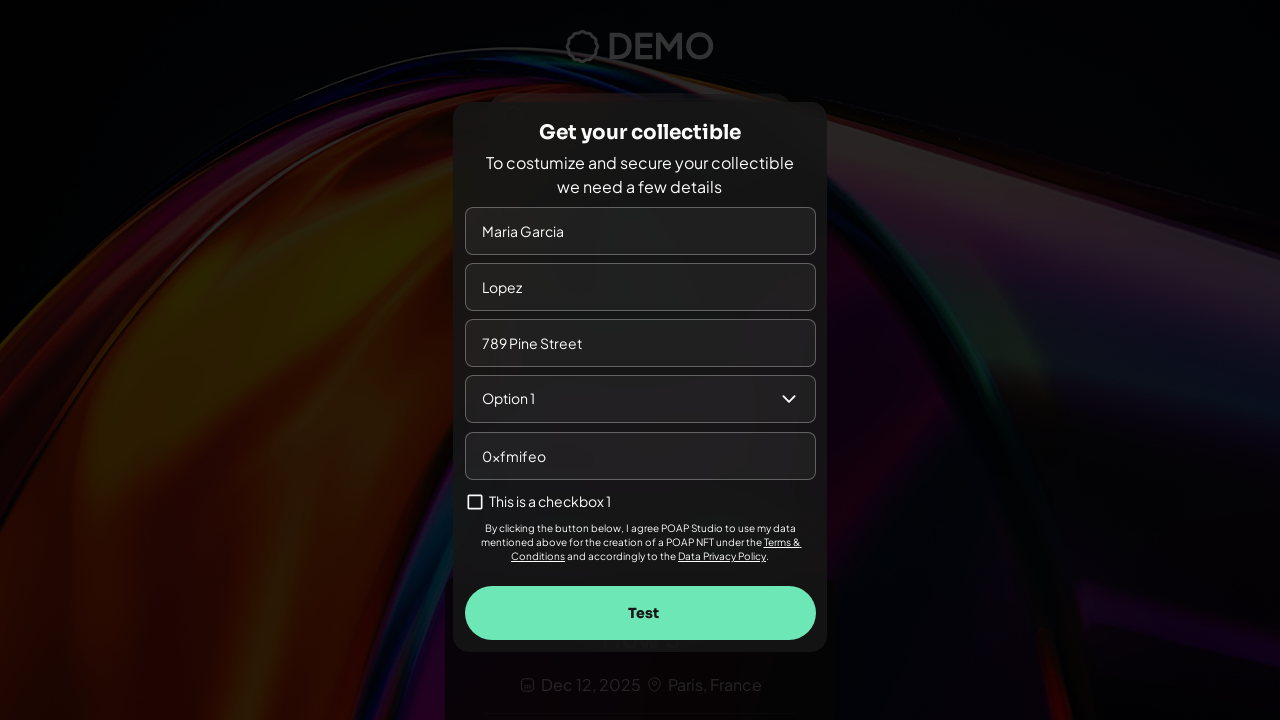

Waited 0.5 seconds before clicking Test button
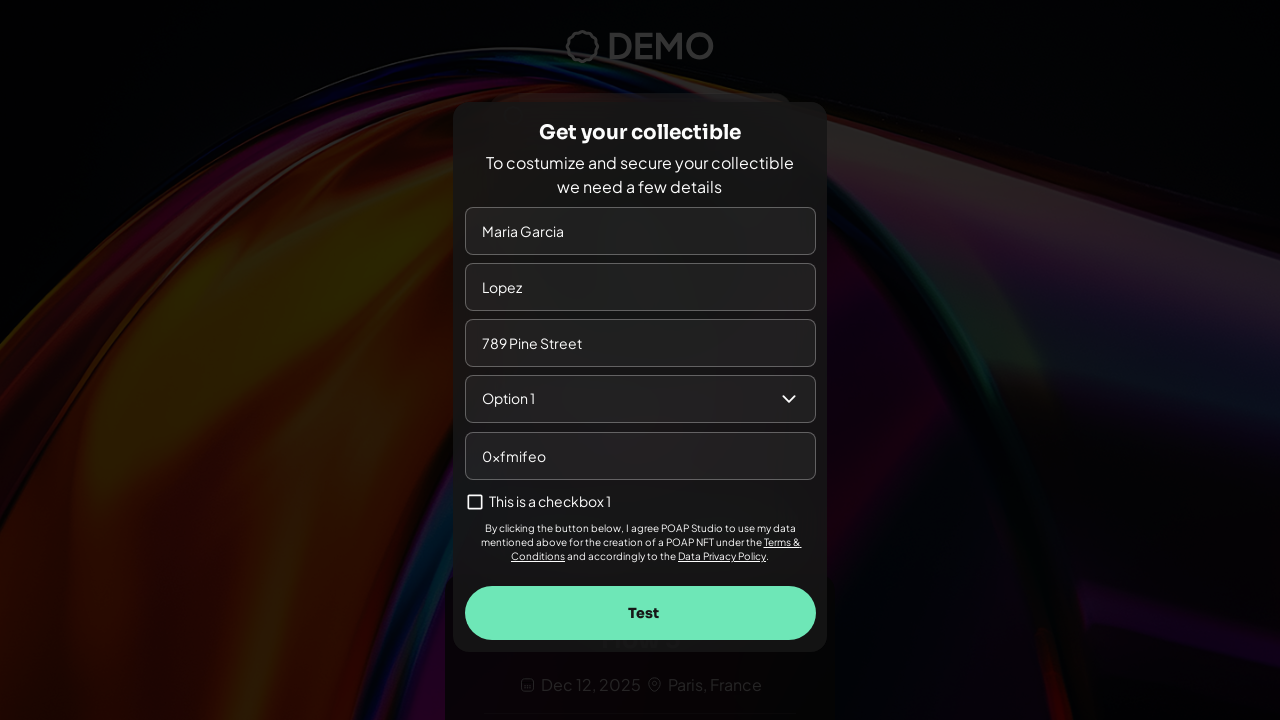

Clicked Test button to validate form at (643, 613) on text="Test"
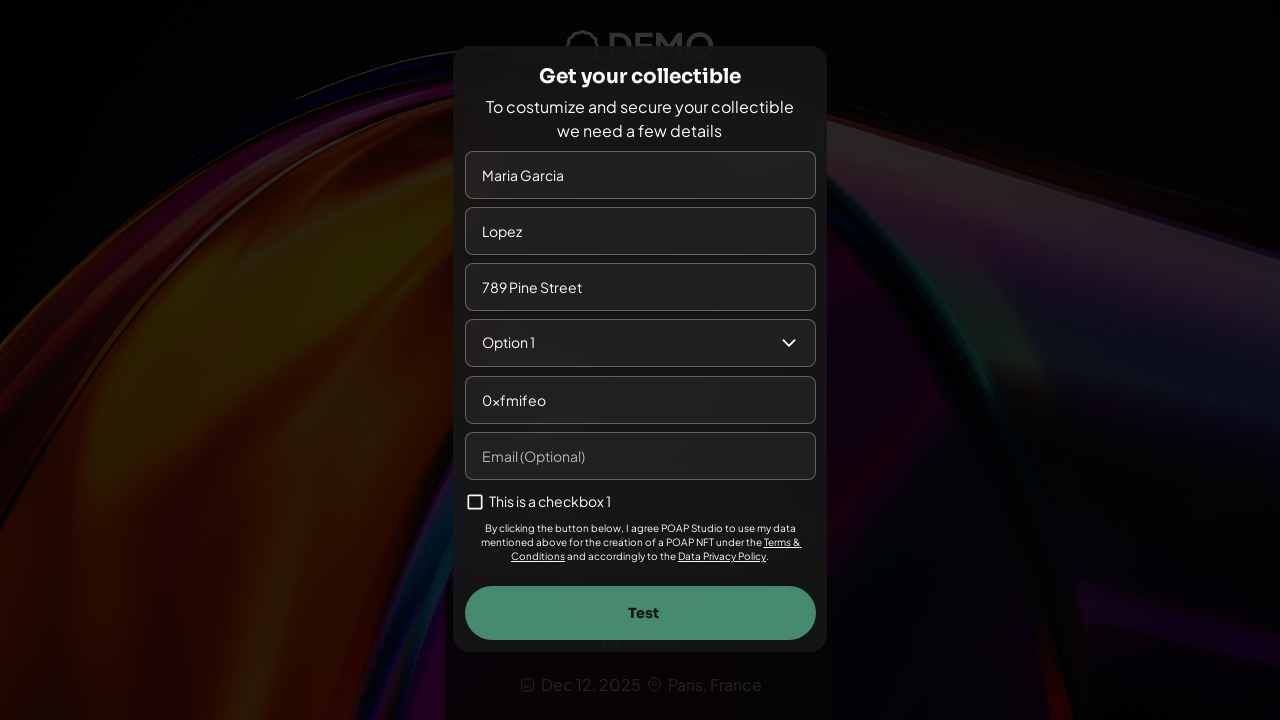

Waited 5 seconds for form validation error message to appear
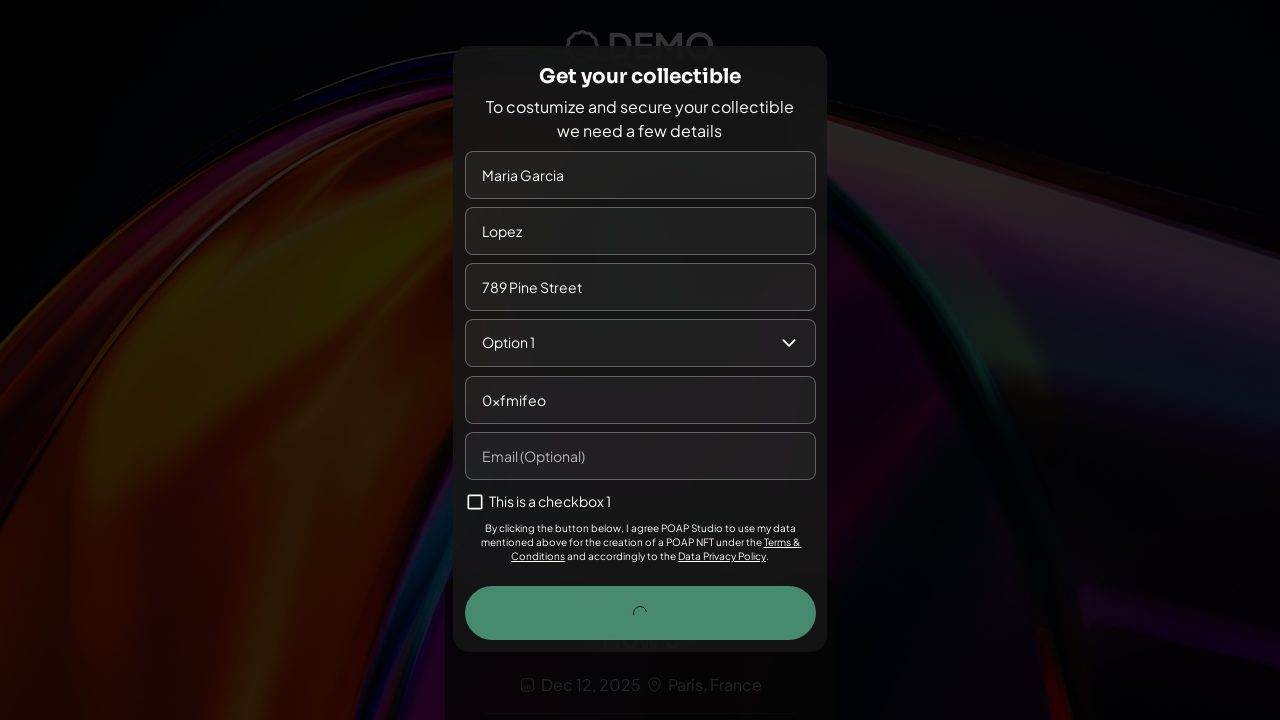

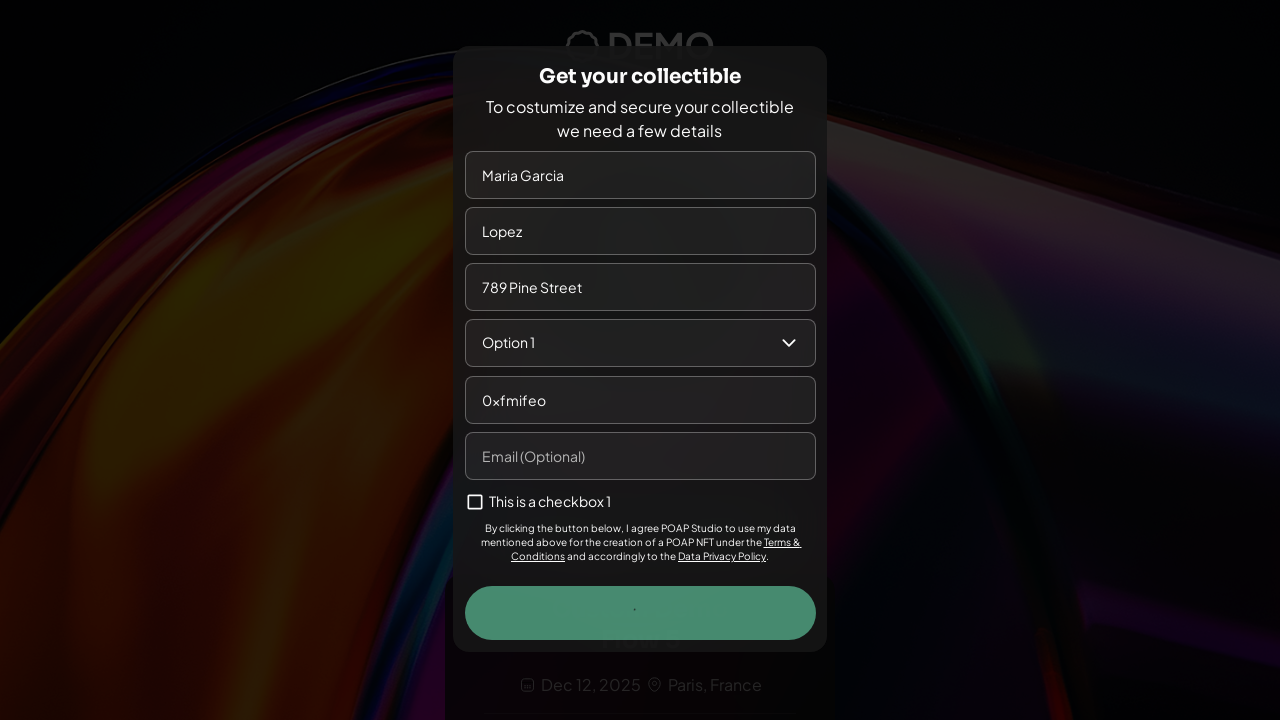